Navigates to the DemoQA alerts page and maximizes the browser window

Starting URL: https://demoqa.com/alerts

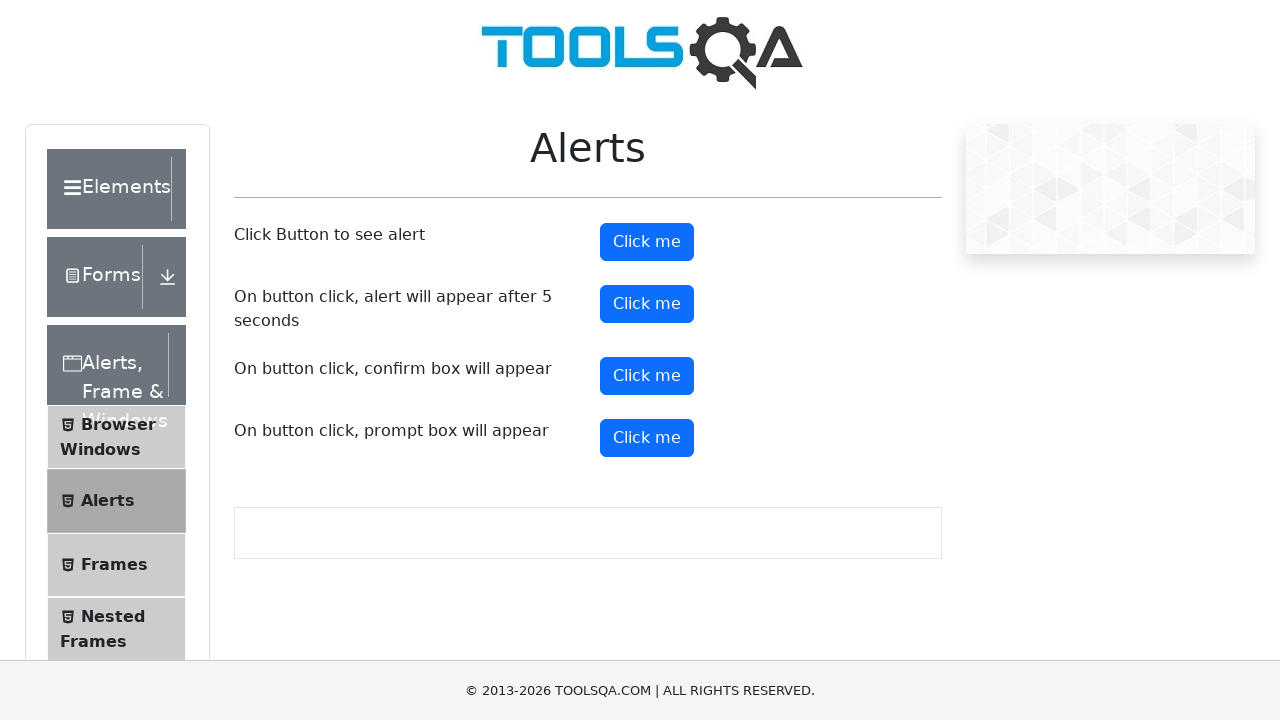

Set viewport size to 1920x1080 to maximize browser window
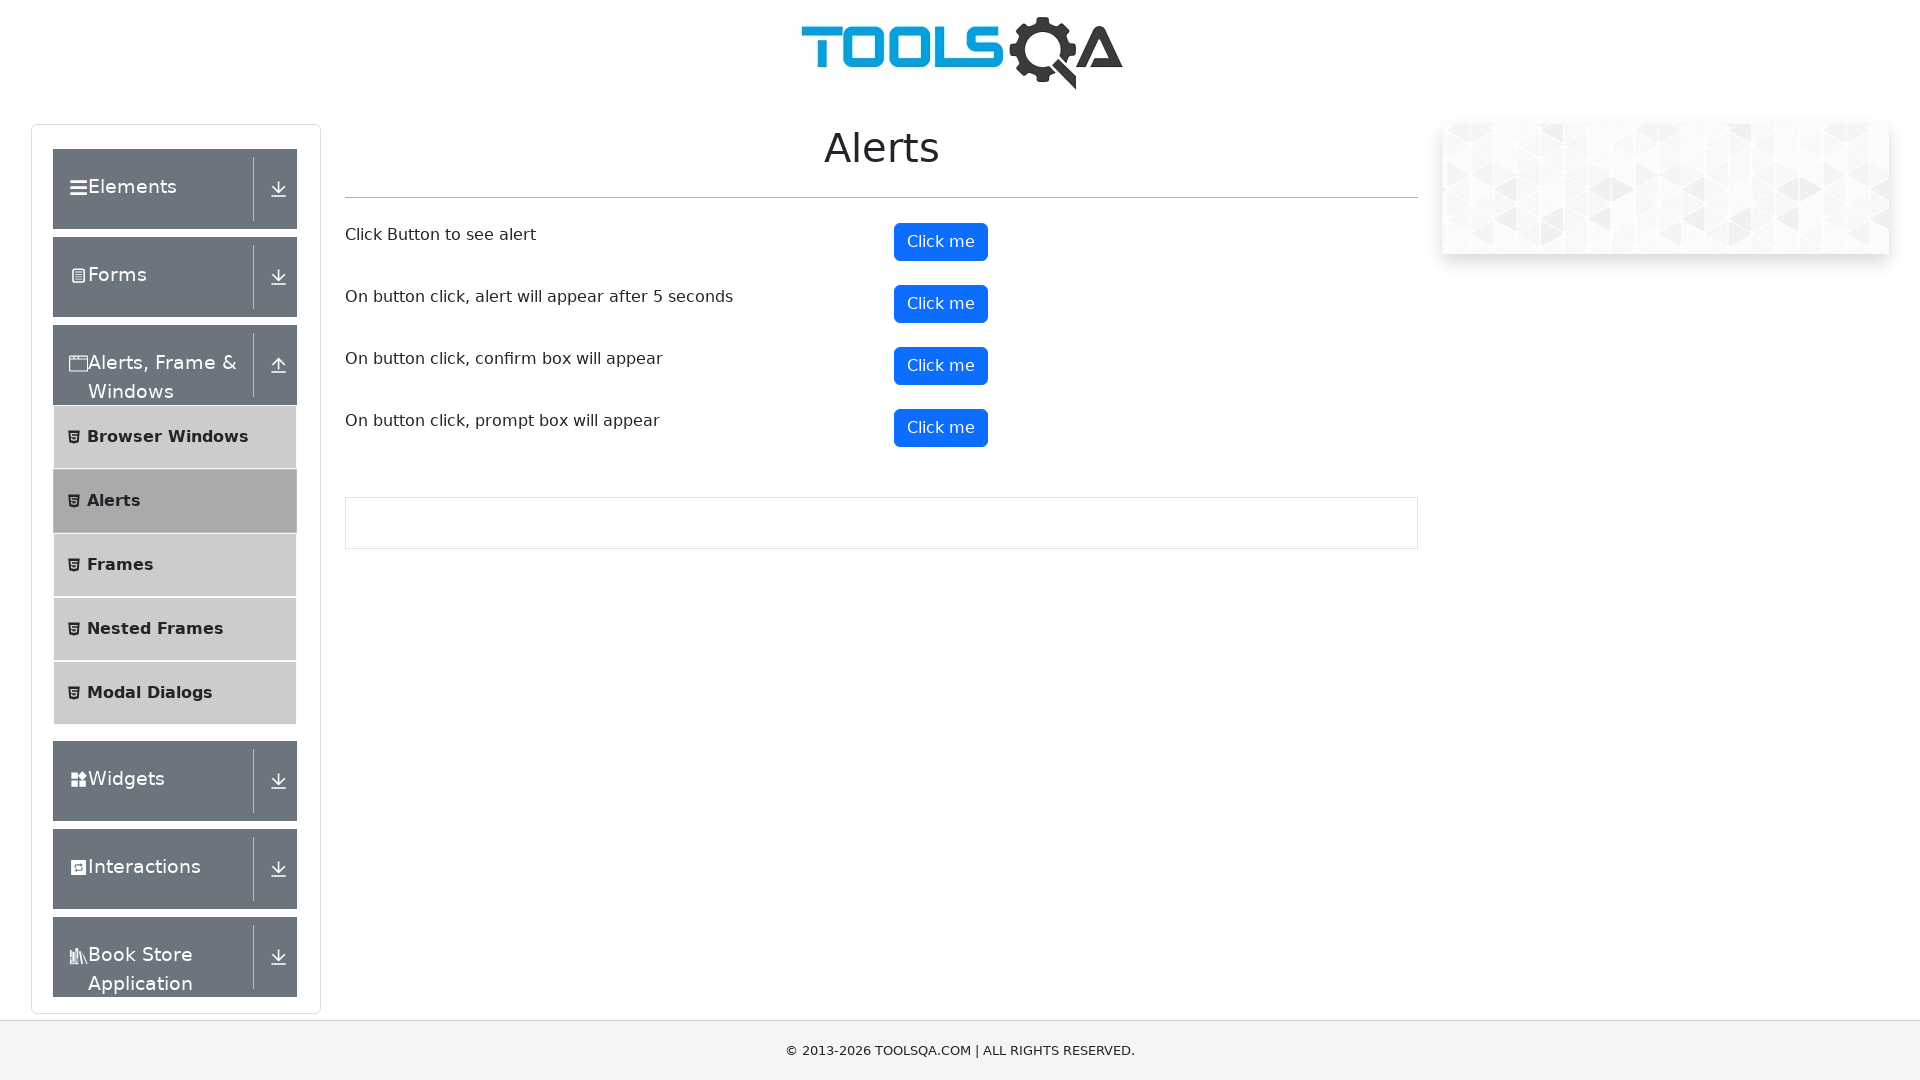

Navigated to DemoQA alerts page and waited for network to be idle
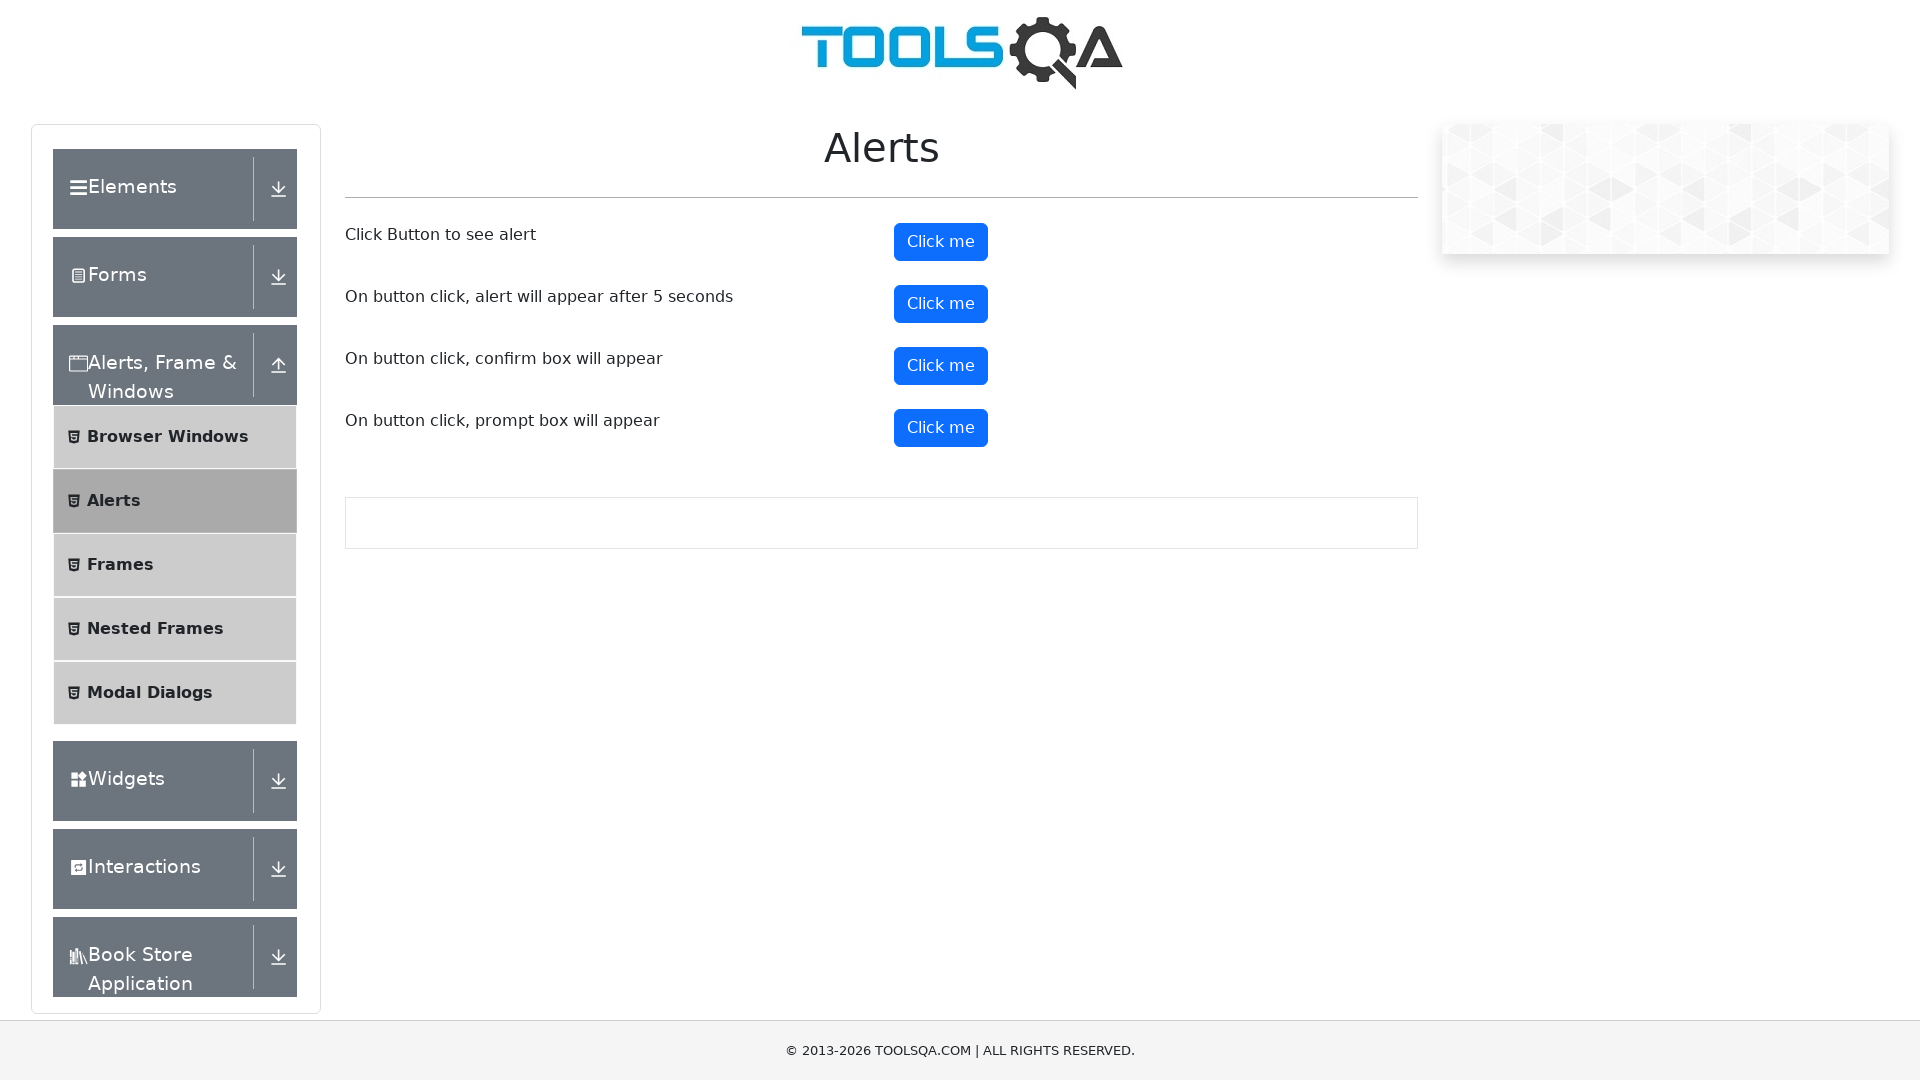

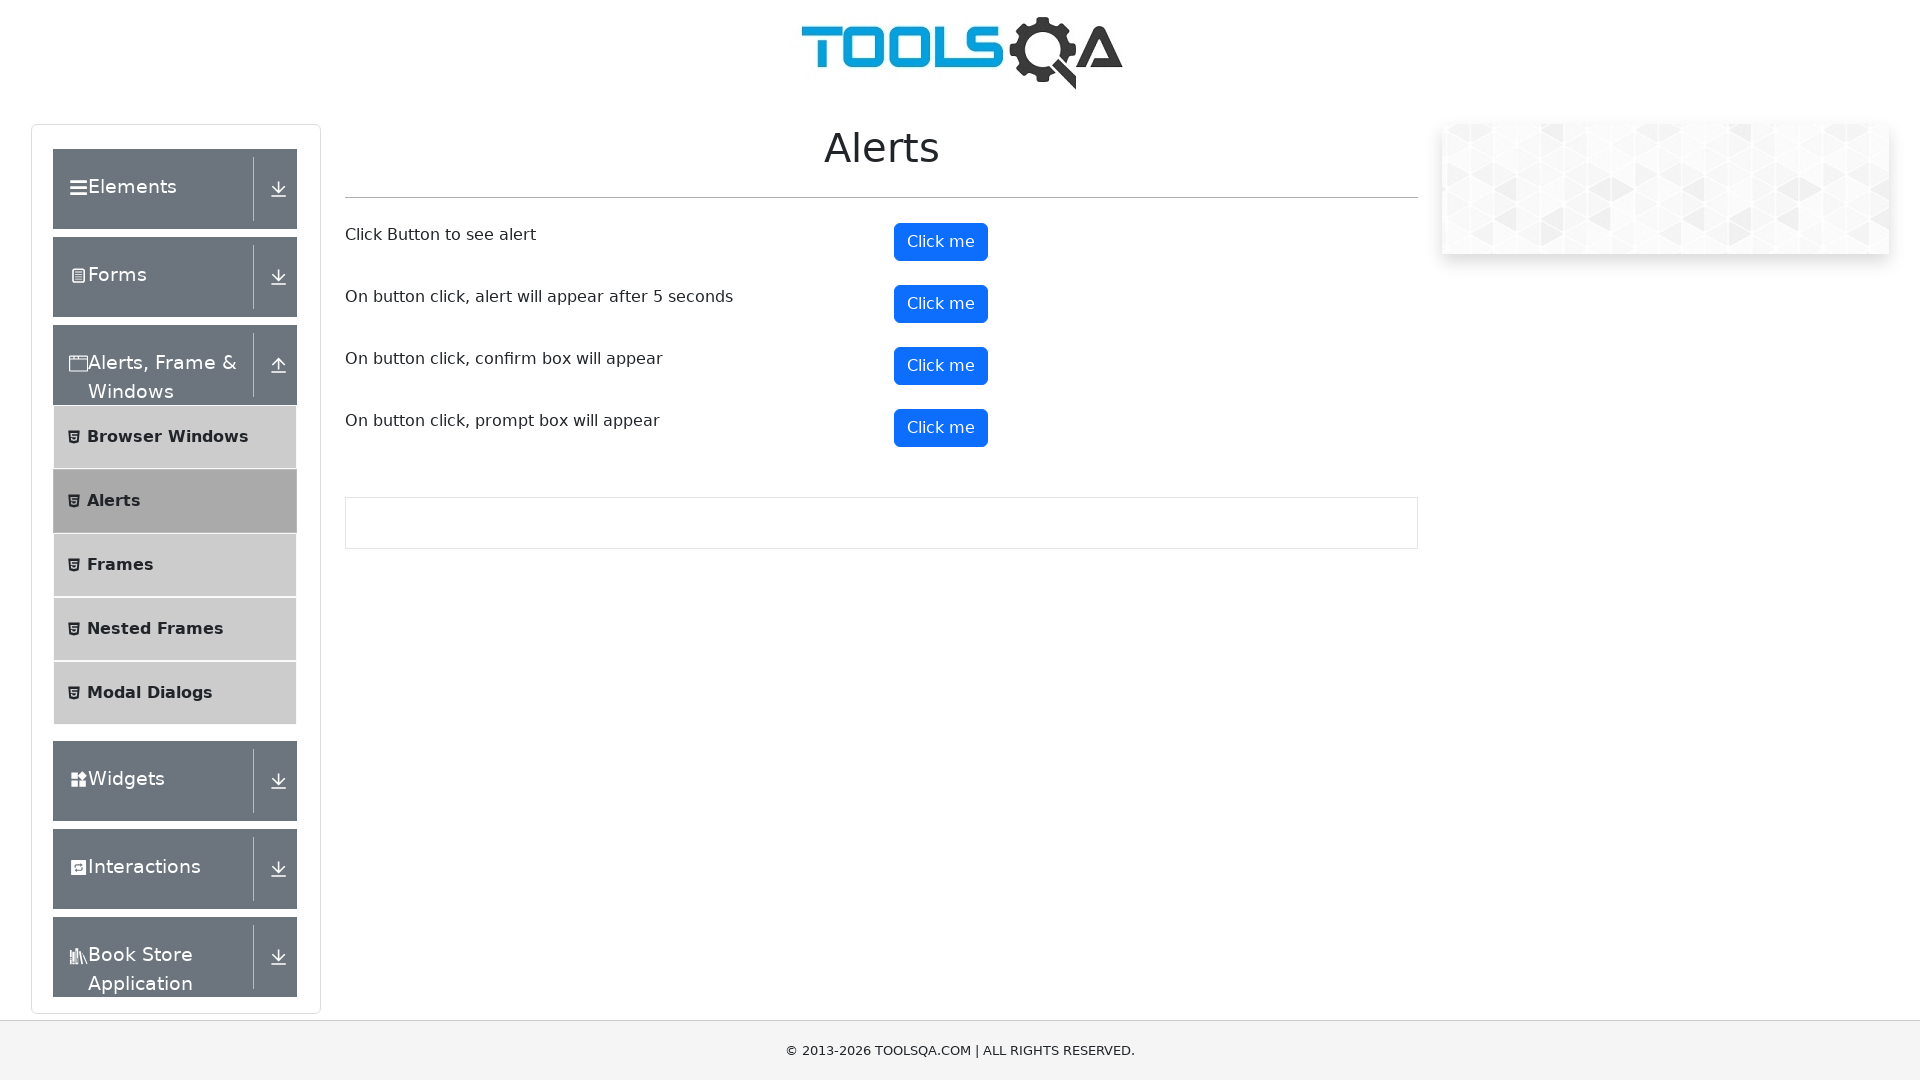